Tests a registration form by filling in first name, last name, address, email, phone number, selecting gender and hobbies checkboxes, then clearing the name fields.

Starting URL: https://demo.automationtesting.in/Register.html

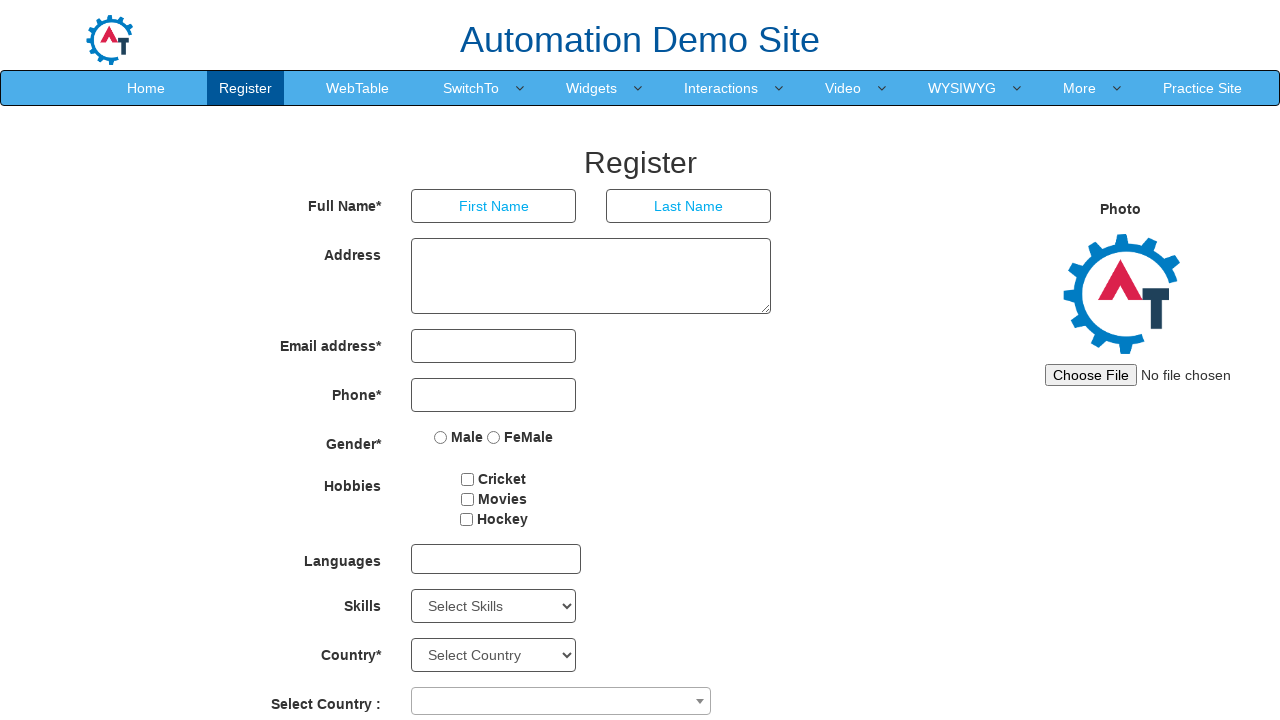

Filled first name field with 'TestA' on xpath=/html/body/section/div/div/div[2]/form/div[1]/div[1]/input
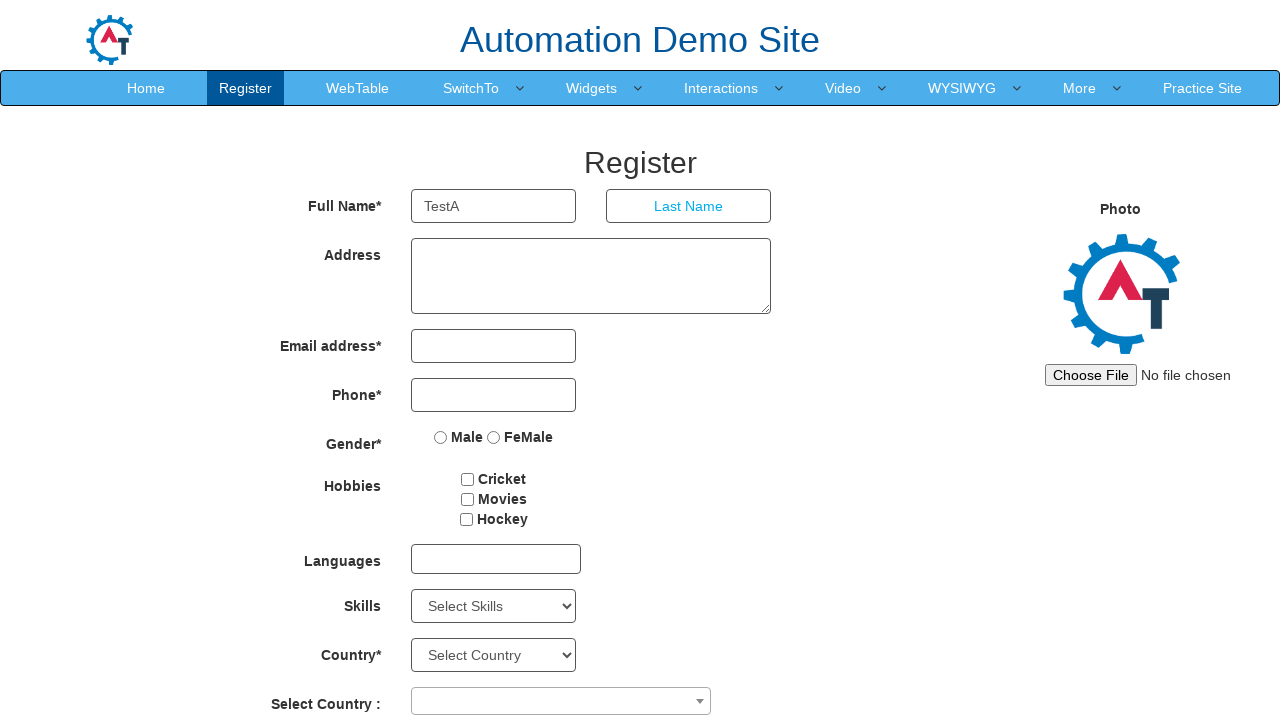

Filled last name field with 'TestB' on xpath=/html/body/section/div/div/div[2]/form/div[1]/div[2]/input
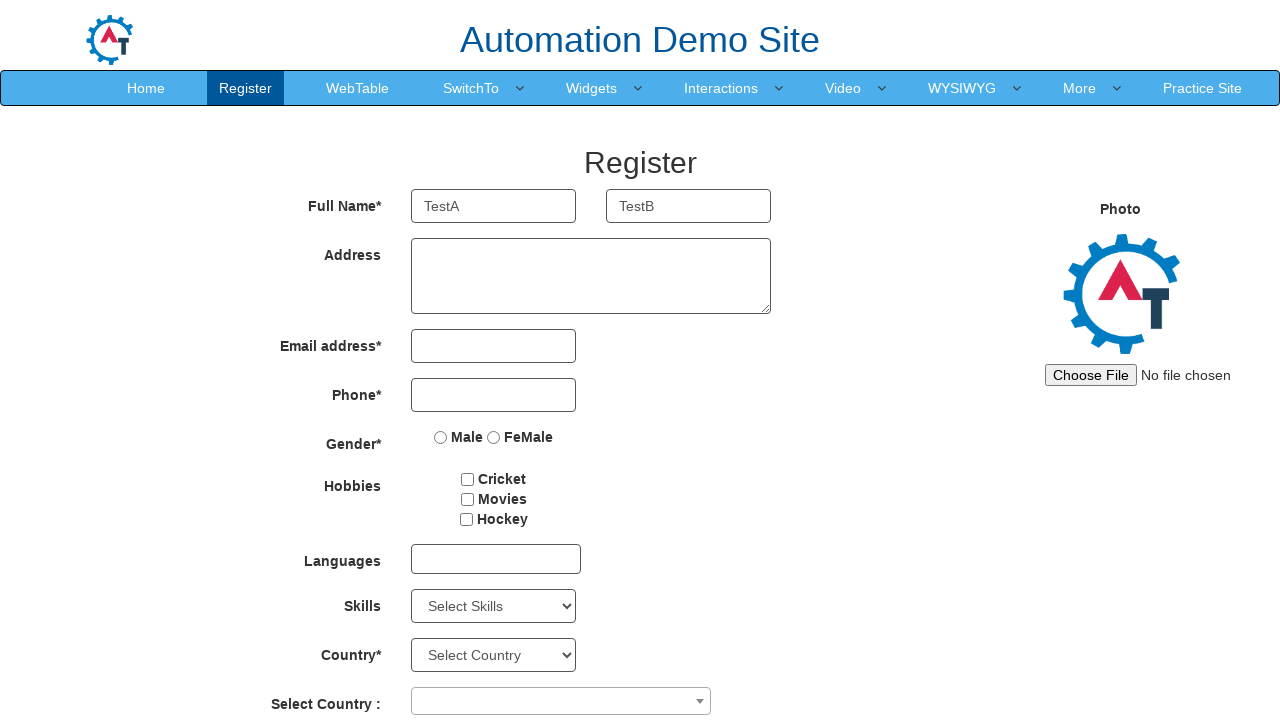

Filled address field with 'Chennai' on xpath=/html/body/section/div/div/div[2]/form/div[2]/div/textarea
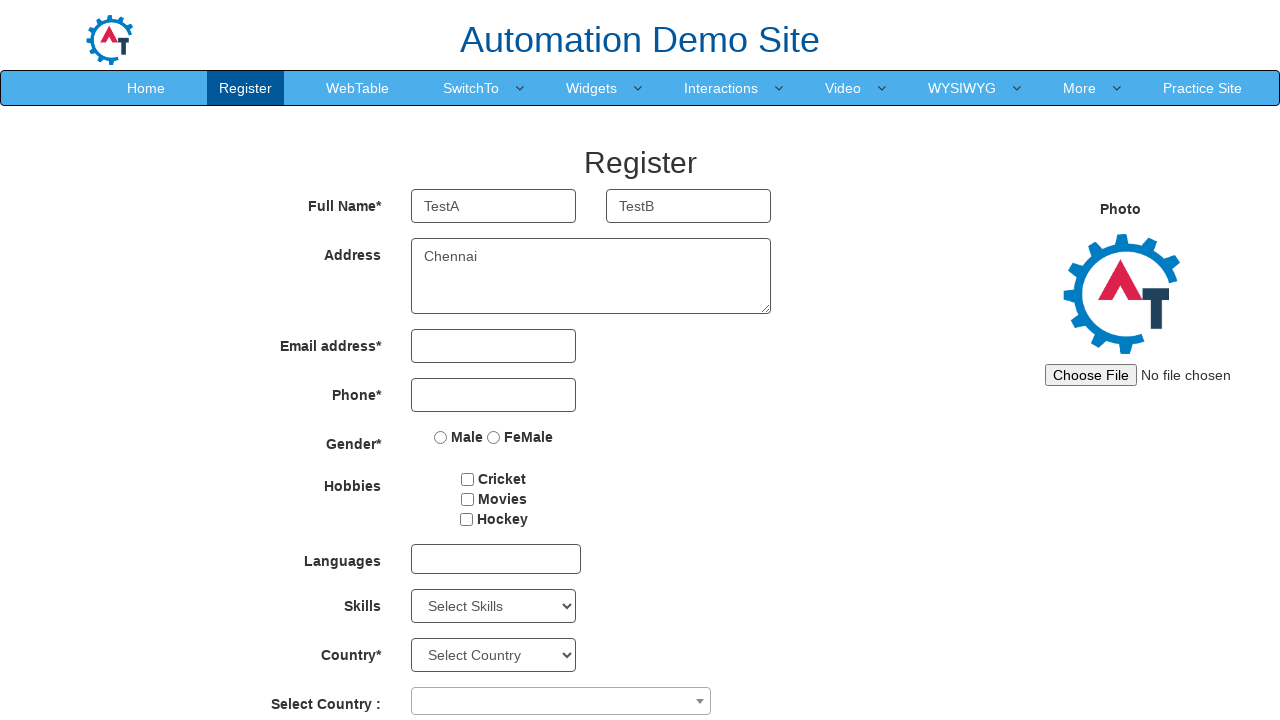

Filled email field with 'abc@gmail.com' on xpath=/html/body/section/div/div/div[2]/form/div[3]/div/input
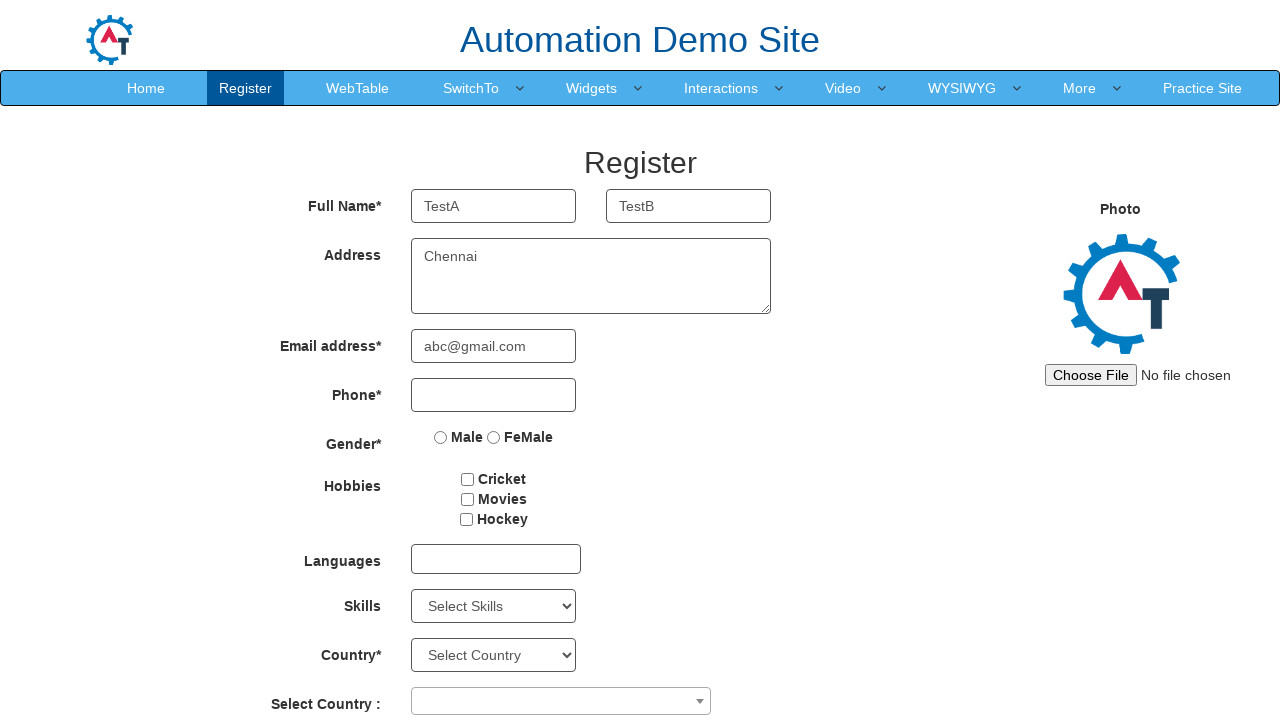

Filled phone number field with '123456789' on xpath=/html/body/section/div/div/div[2]/form/div[4]/div/input
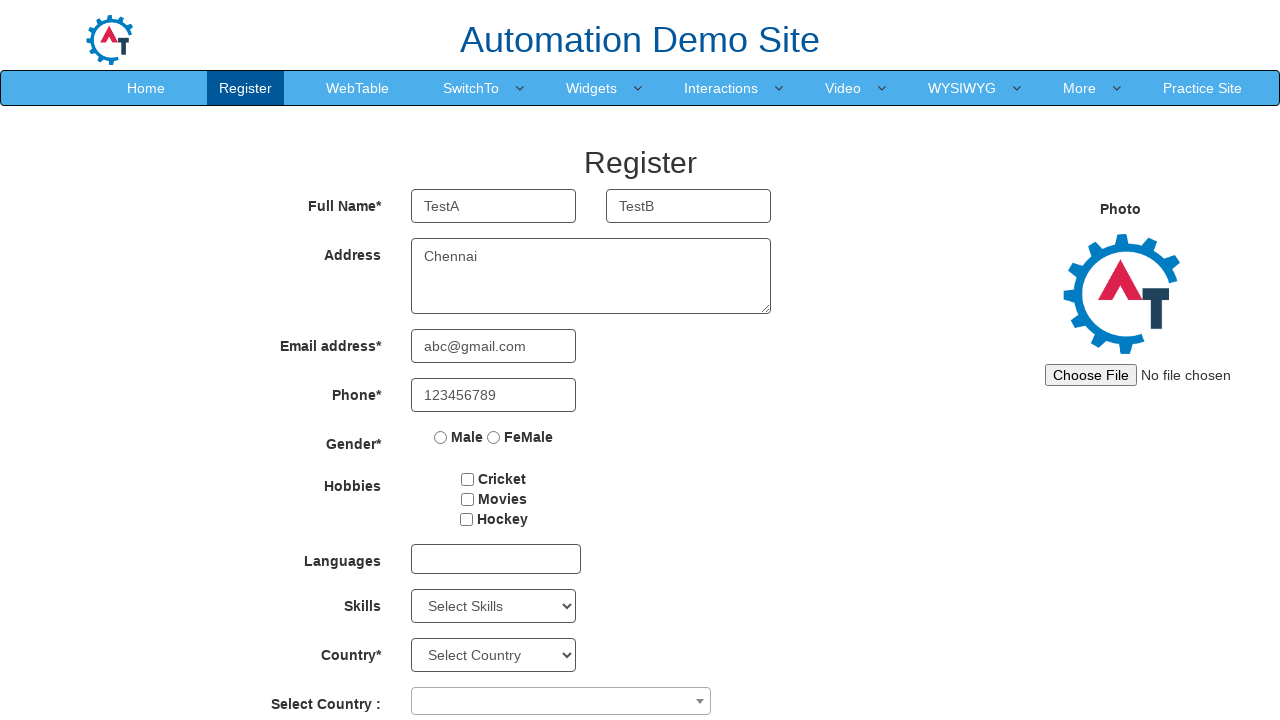

Selected Male gender radio button at (441, 437) on xpath=/html/body/section/div/div/div[2]/form/div[5]/div/label[1]/input
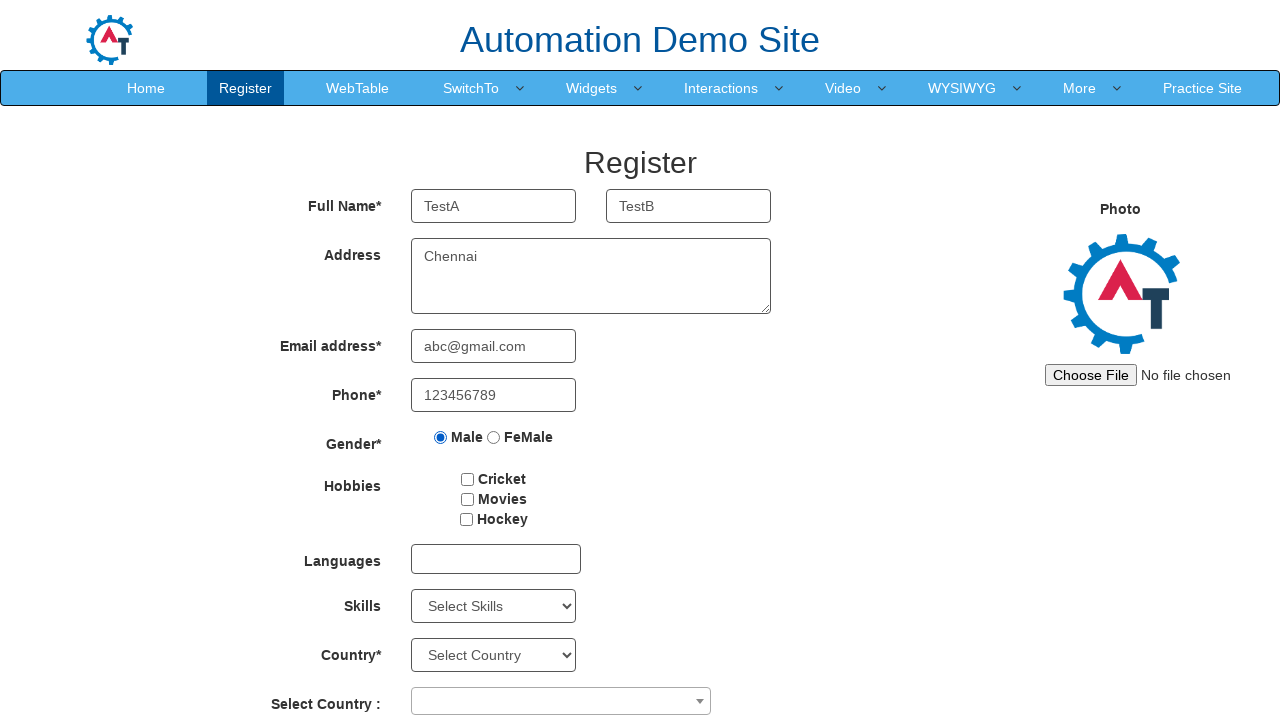

Selected first hobby checkbox at (468, 479) on xpath=/html/body/section/div/div/div[2]/form/div[6]/div/div[1]/input
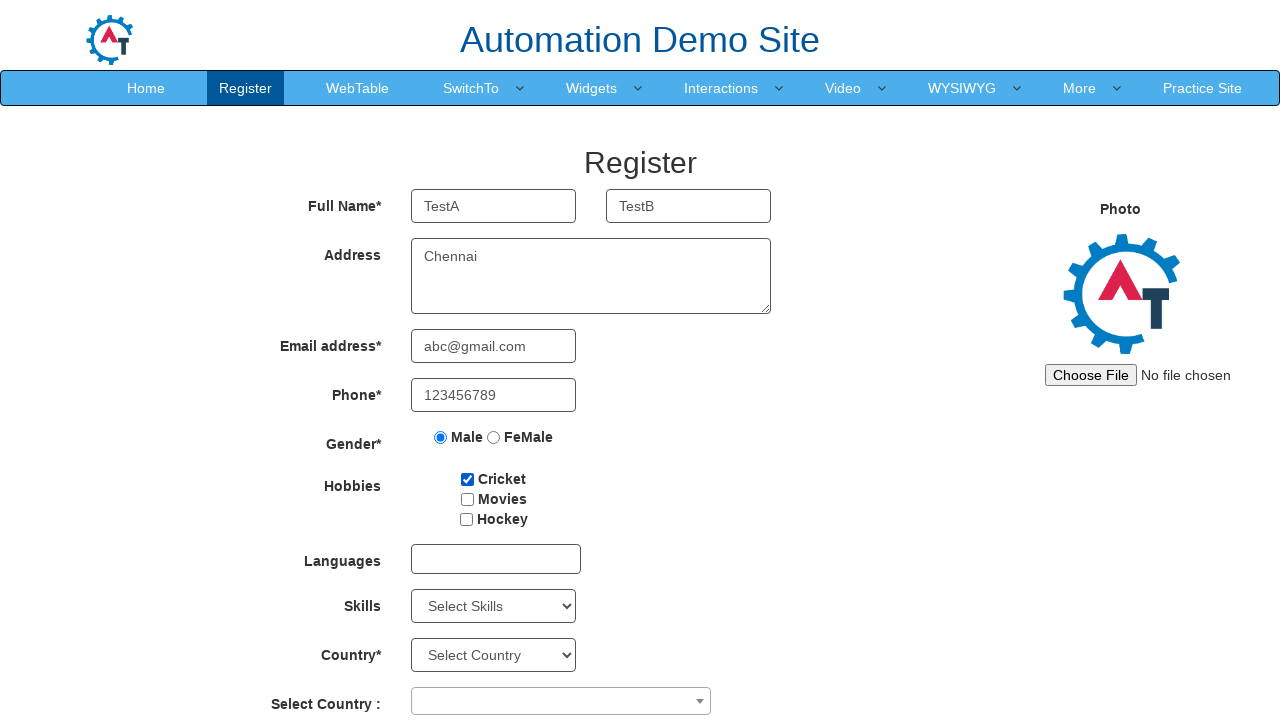

Selected second hobby checkbox at (467, 499) on xpath=/html/body/section/div/div/div[2]/form/div[6]/div/div[2]/input
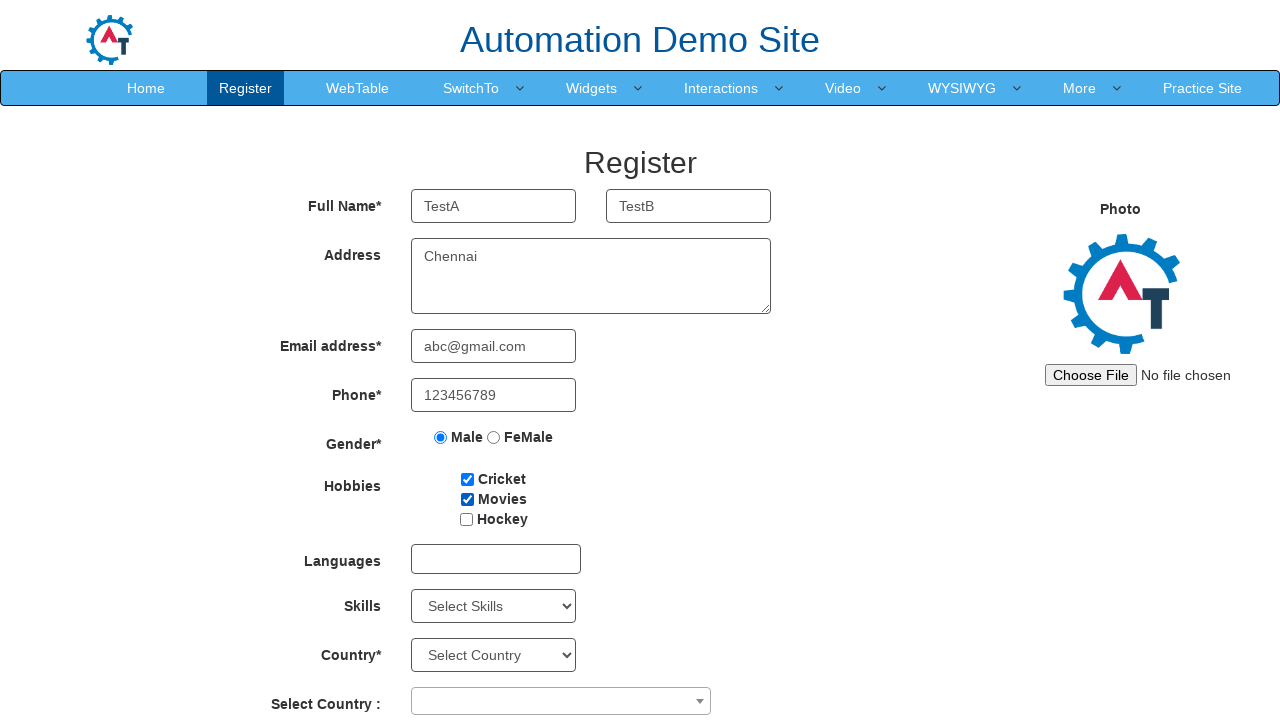

Selected third hobby checkbox at (466, 519) on xpath=/html/body/section/div/div/div[2]/form/div[6]/div/div[3]/input
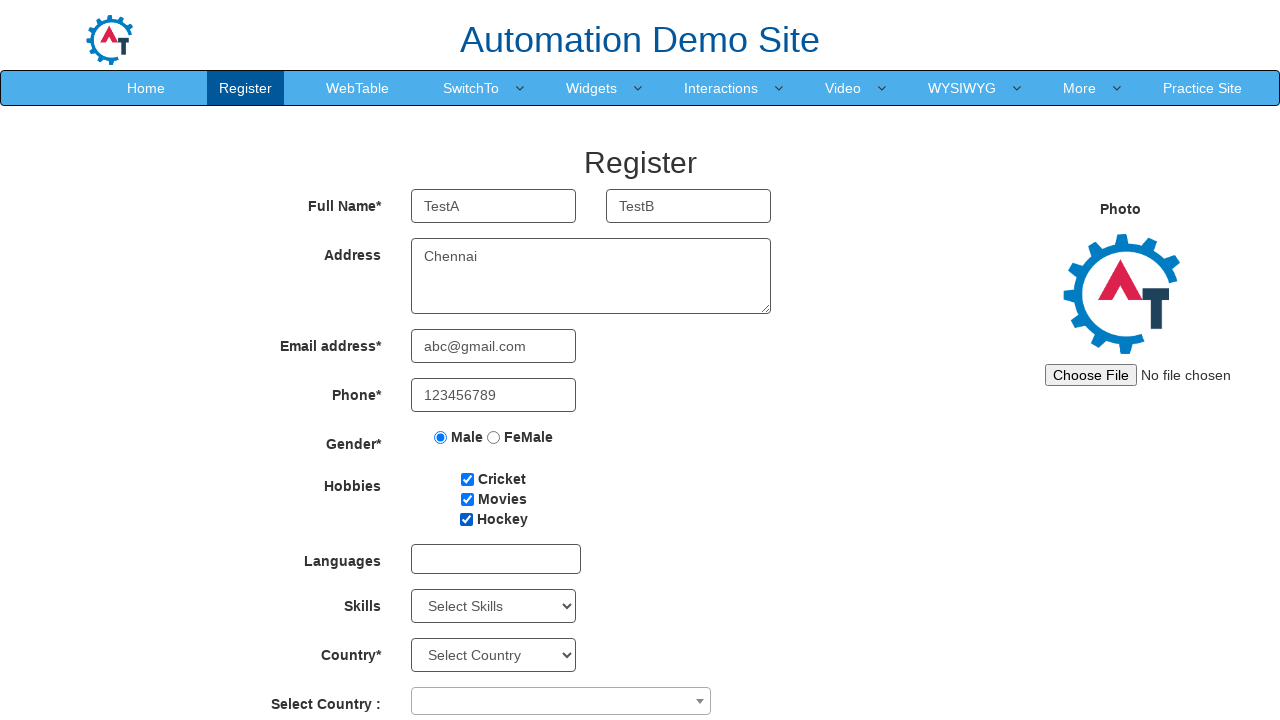

Cleared first name field on xpath=/html/body/section/div/div/div[2]/form/div[1]/div[1]/input
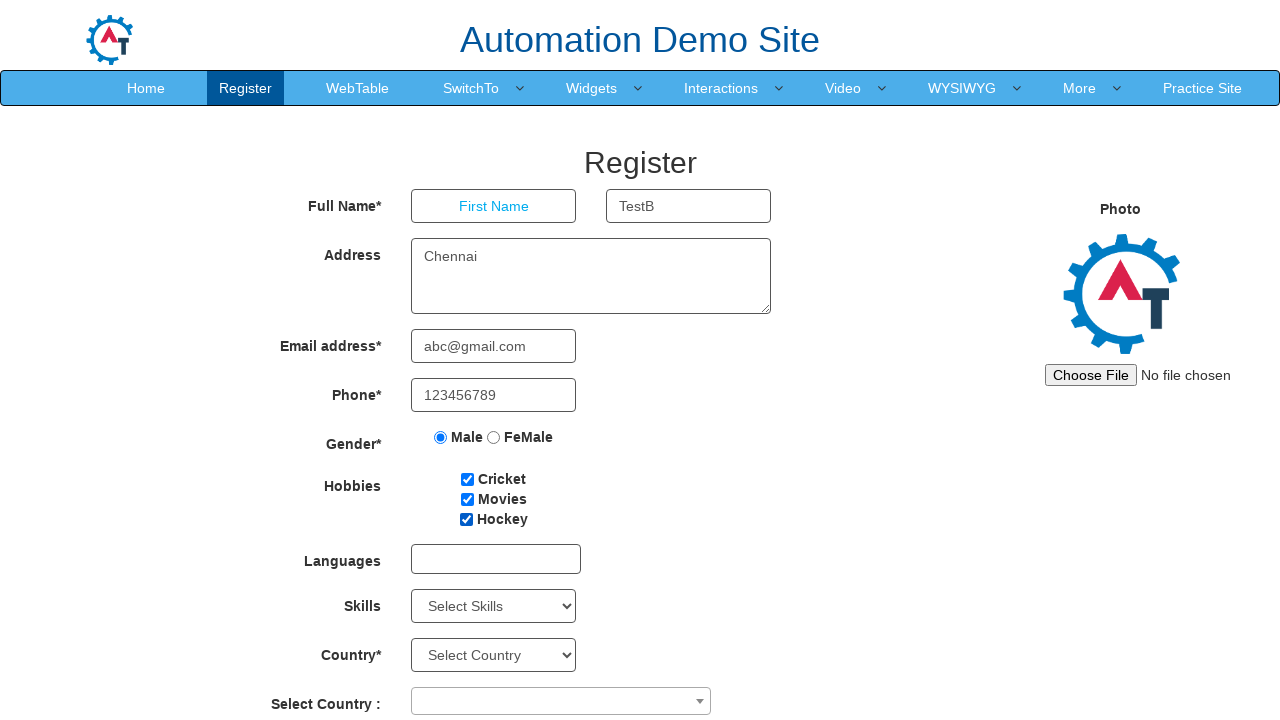

Cleared last name field on xpath=/html/body/section/div/div/div[2]/form/div[1]/div[2]/input
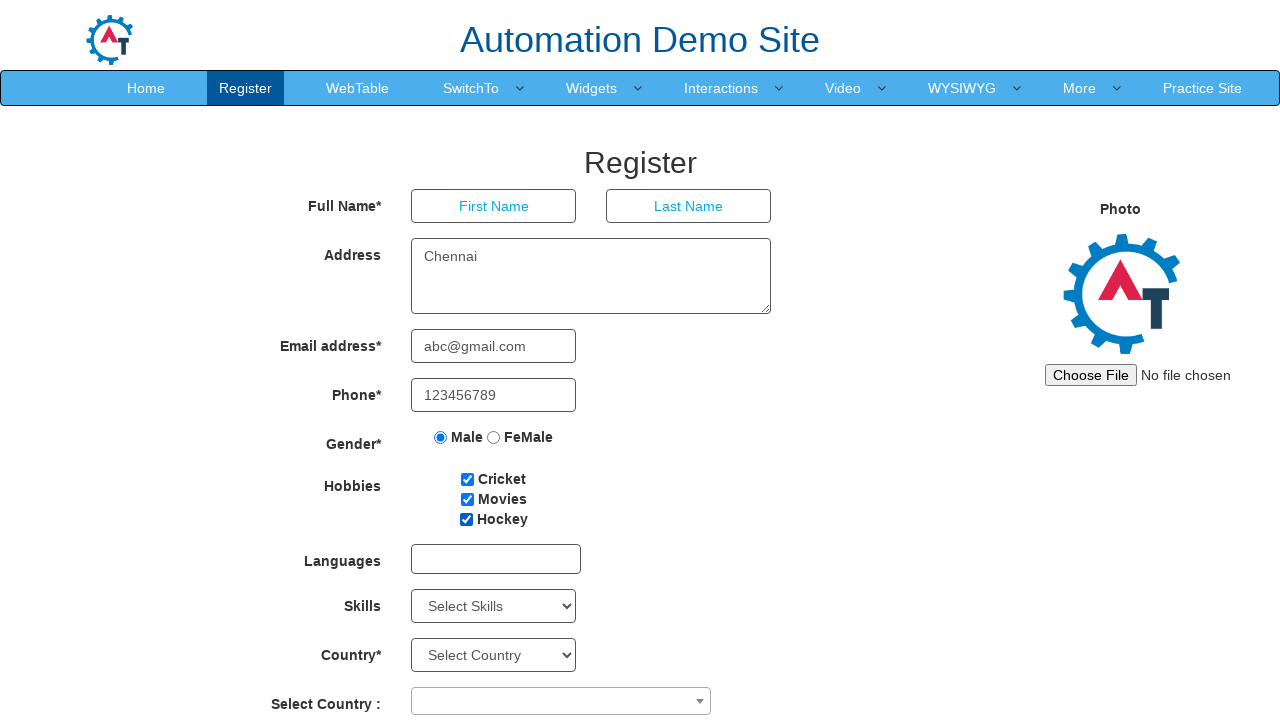

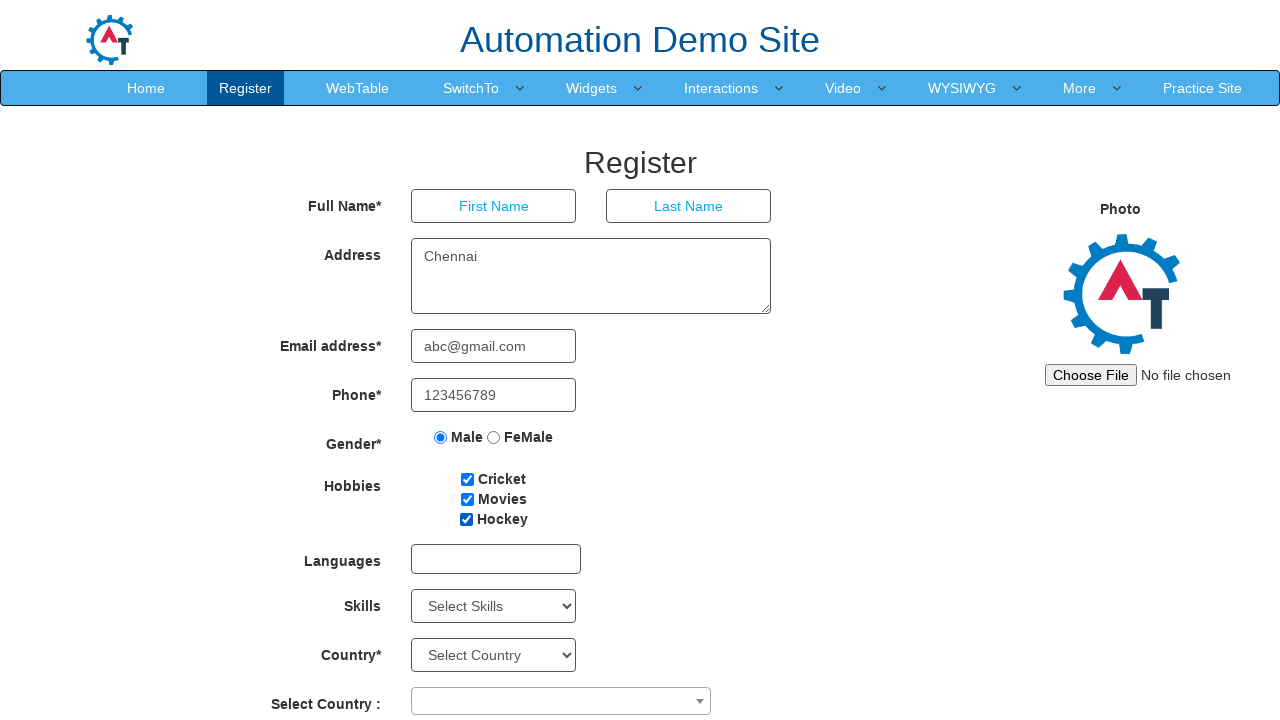